Tests alert handling functionality by clicking a button that triggers a timed alert and accepting it

Starting URL: https://demoqa.com/alerts

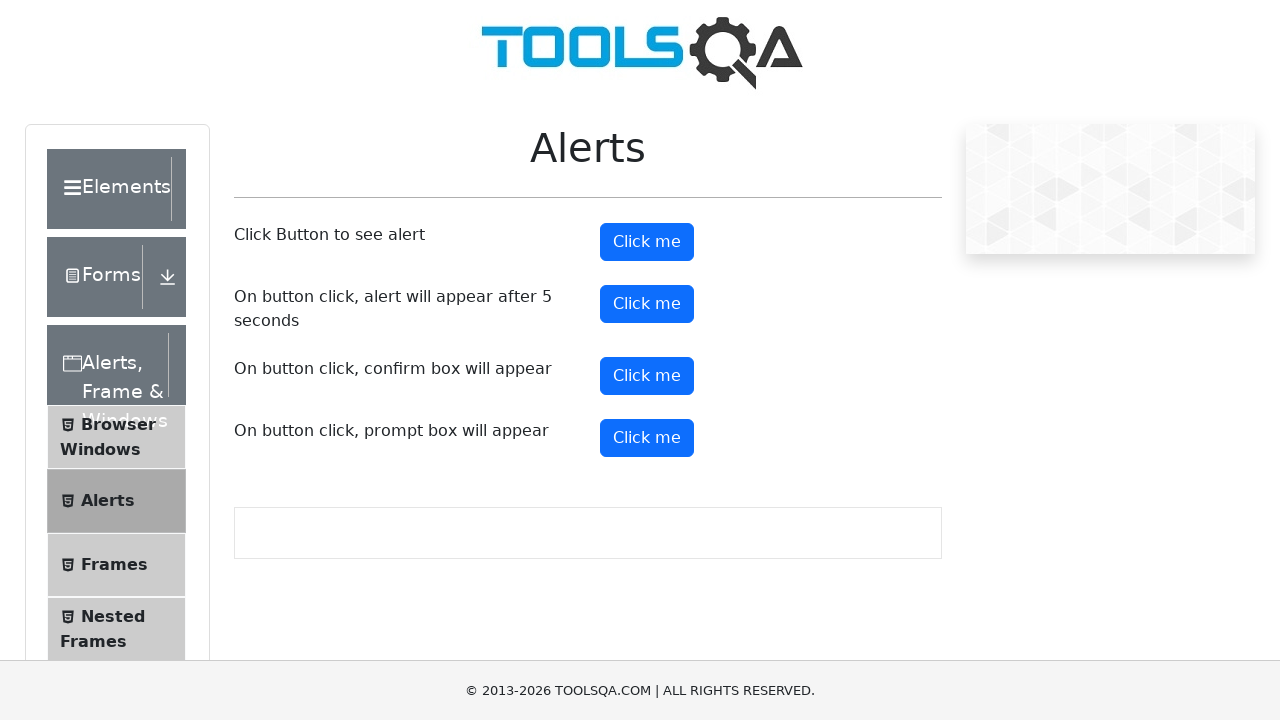

Clicked the button that triggers a timed alert at (647, 304) on button#timerAlertButton
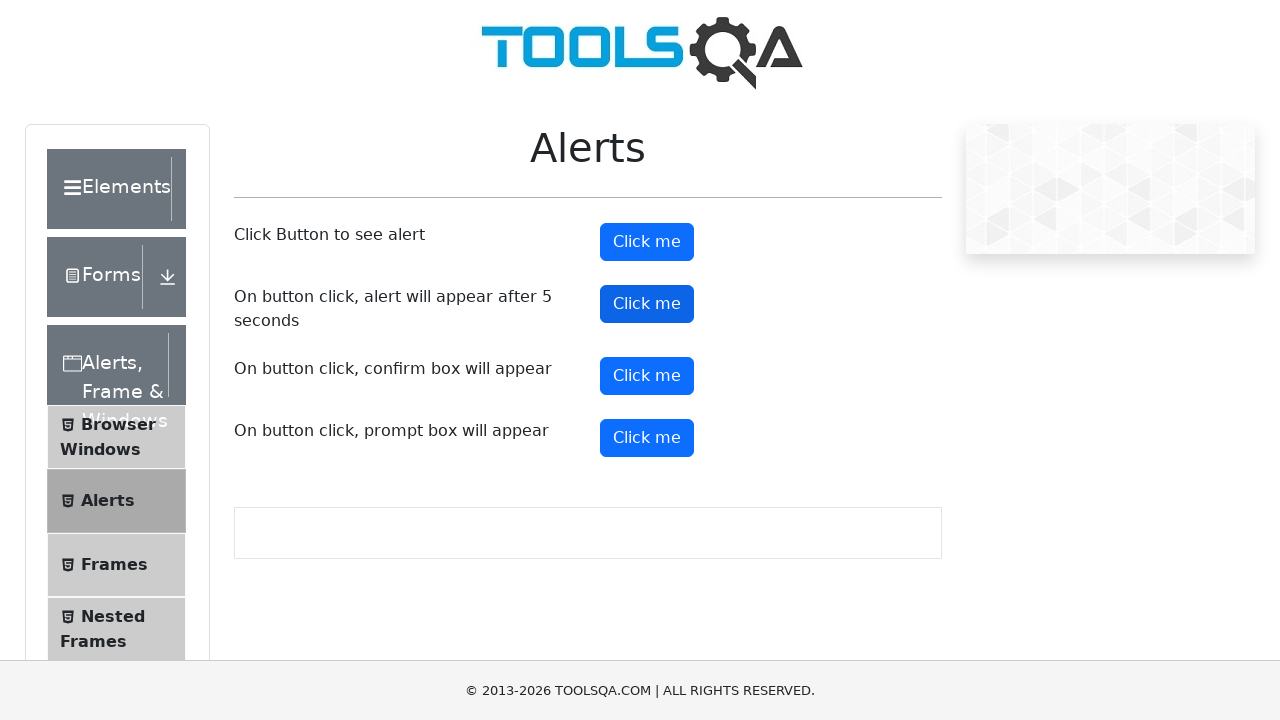

Waited 5.5 seconds for the alert to appear
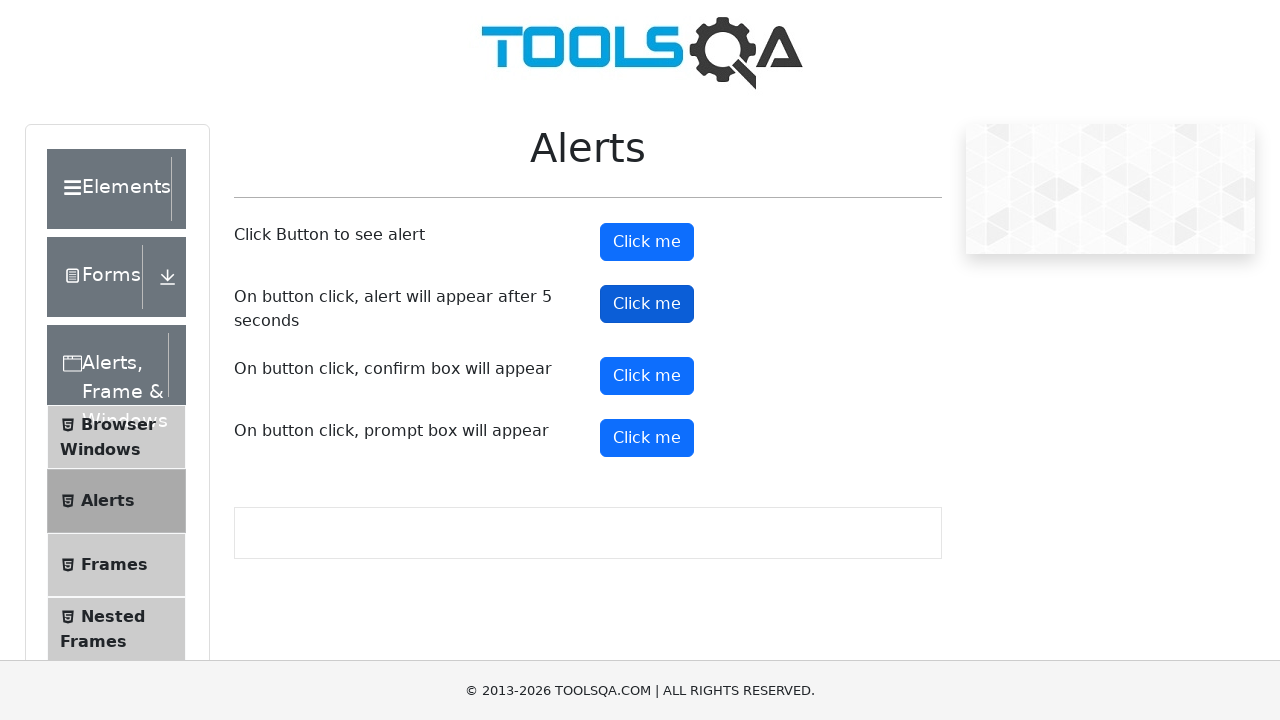

Set up dialog handler to accept the alert
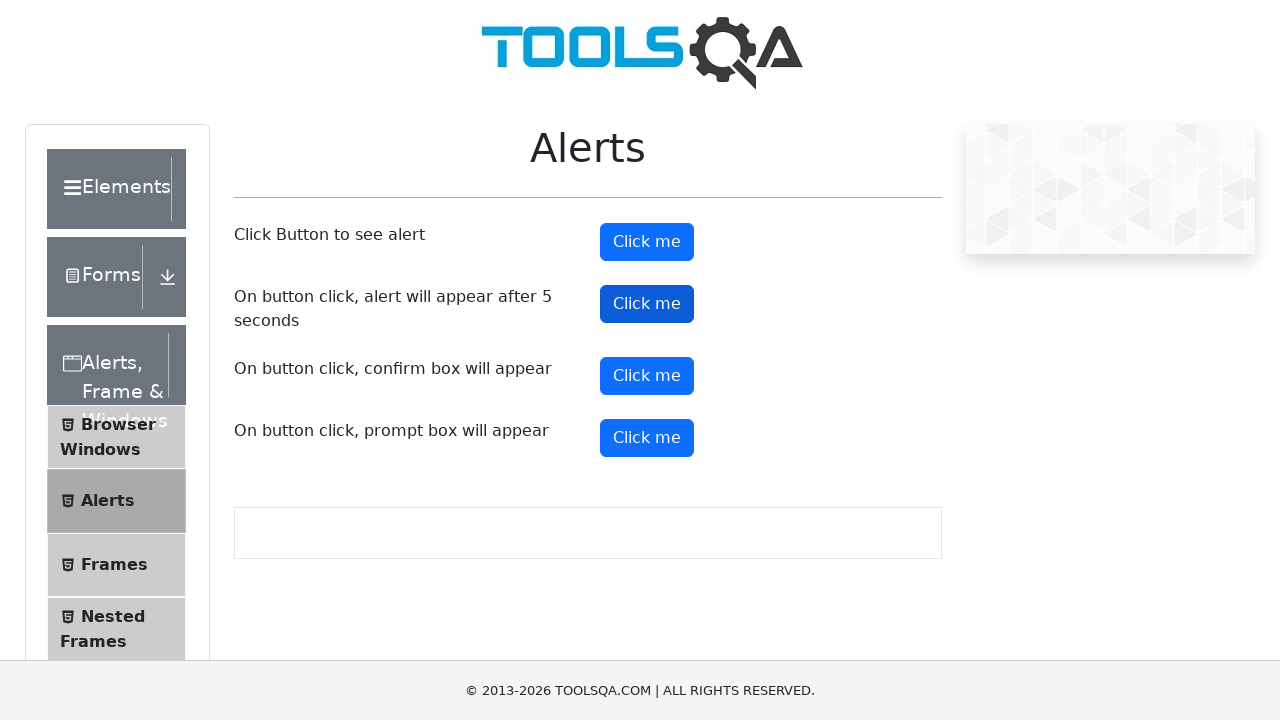

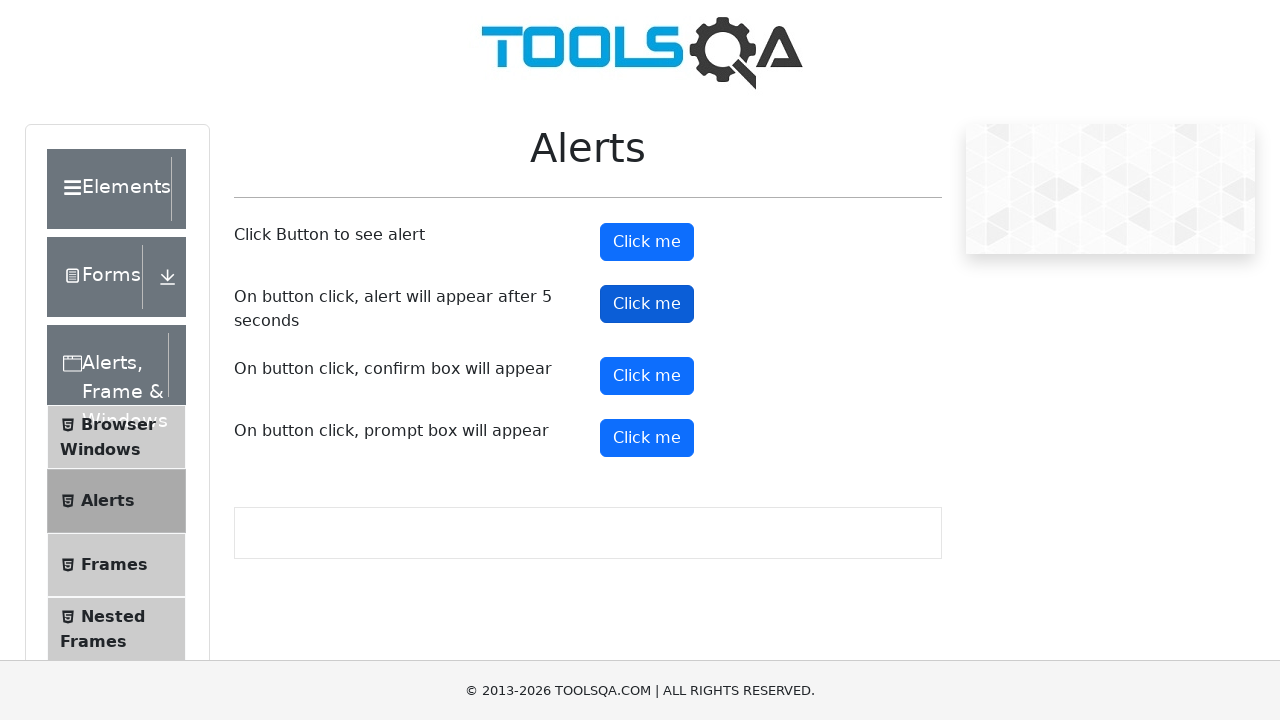